Tests a counter application by verifying initial state, incrementing and decrementing the counter, toggling dark mode with persistence check, and testing the suggest route feature that displays an alert.

Starting URL: https://jbandu.github.io/evoloop-hello/

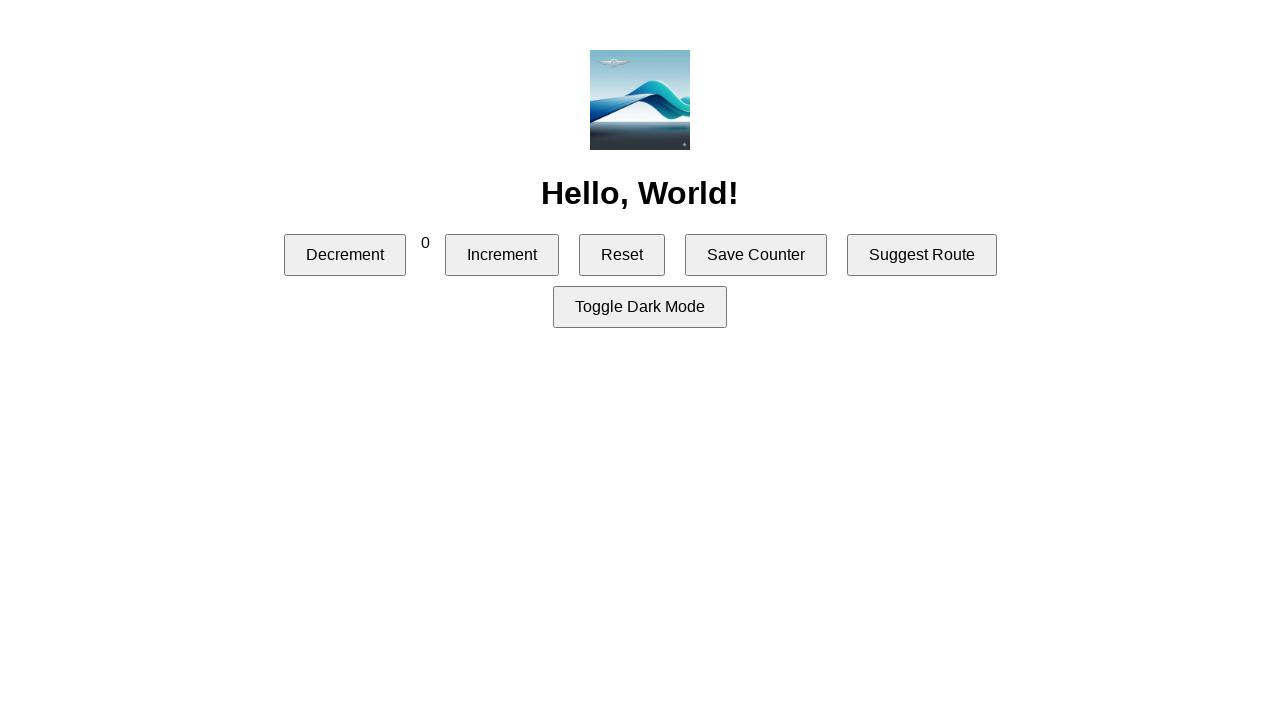

Waited for counter element to appear
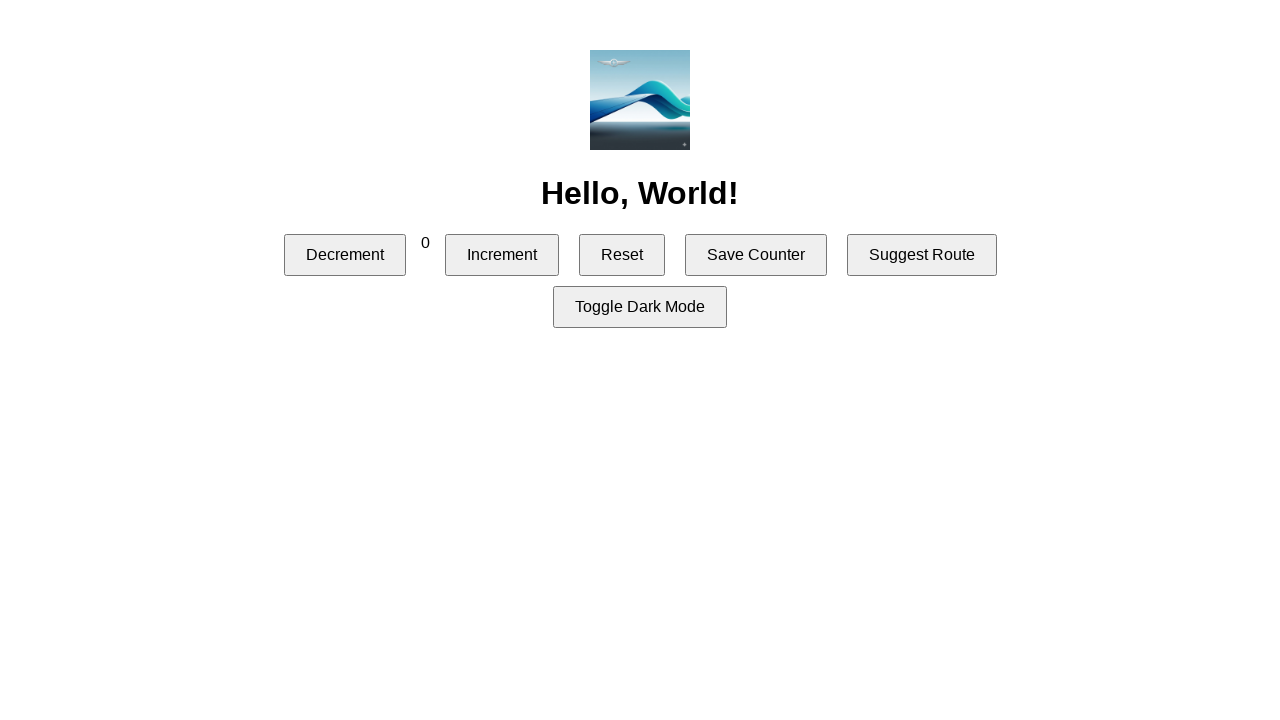

Verified counter initial value is 0
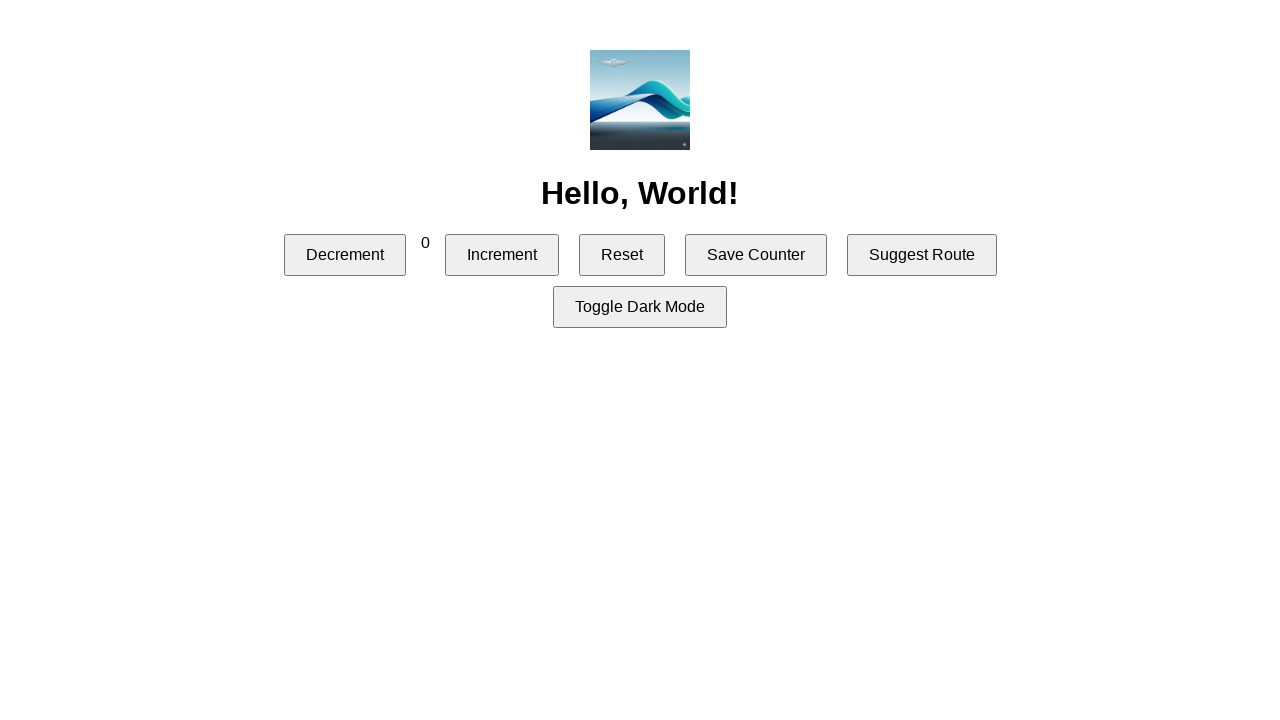

Clicked Increment button at (502, 255) on xpath=//button[contains(., 'Increment')]
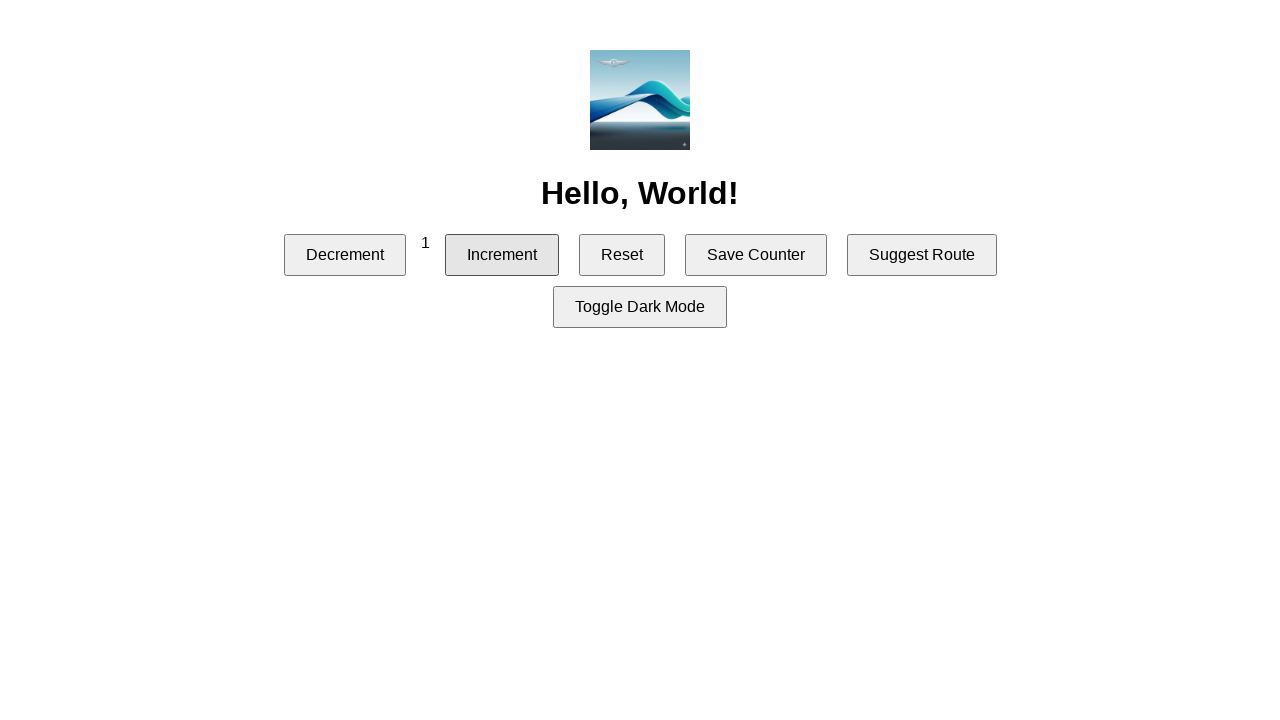

Verified counter incremented to 1
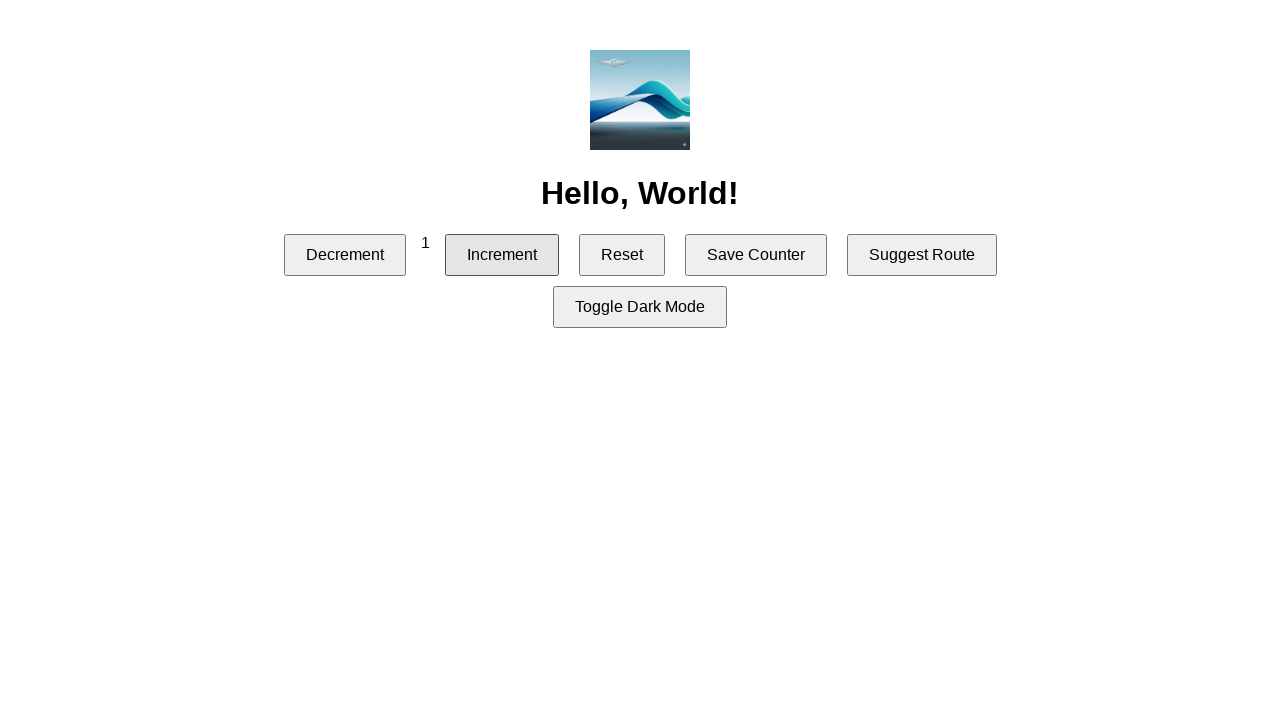

Clicked Decrement button at (344, 255) on xpath=//button[contains(., 'Decrement')]
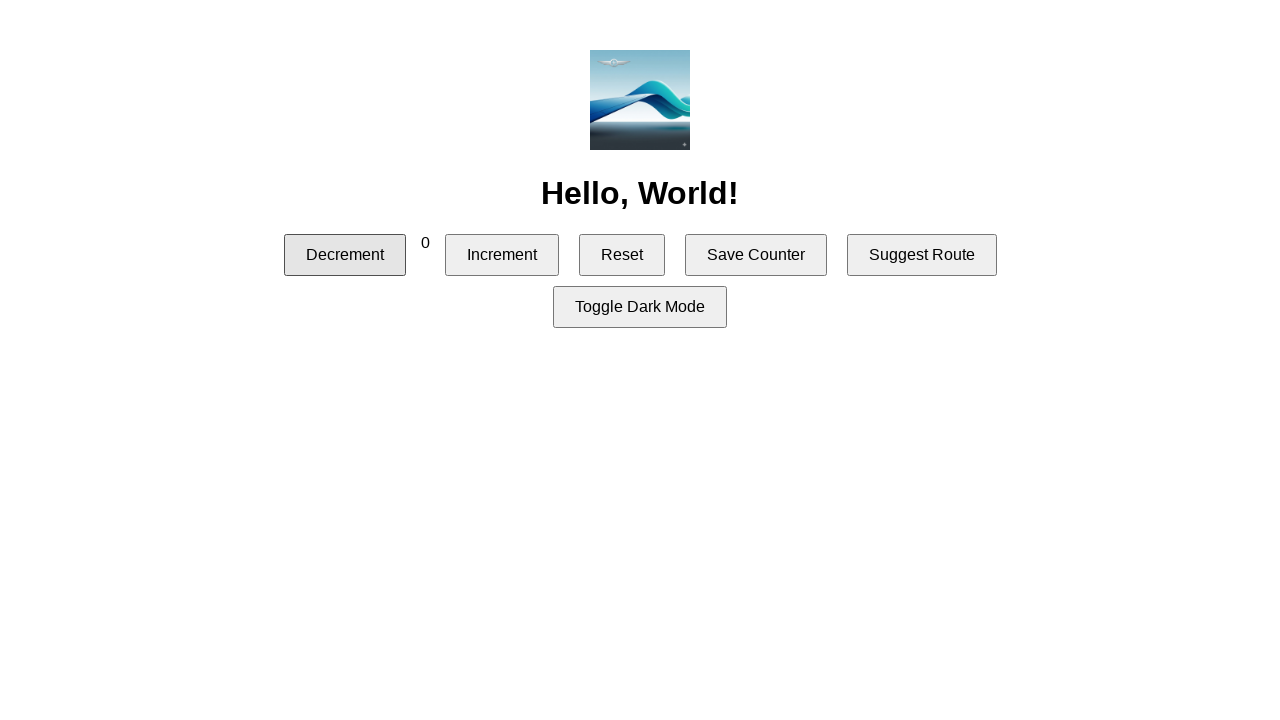

Verified counter decremented to 0
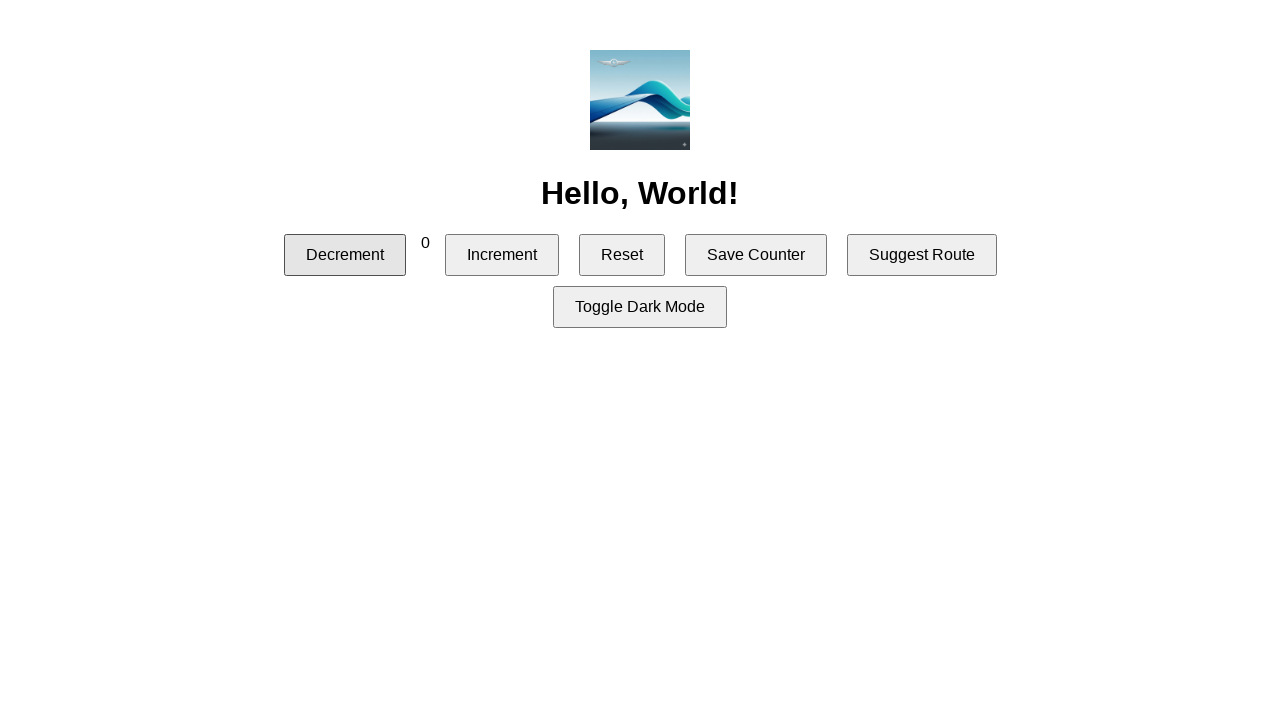

Clicked Toggle button to enable dark mode at (640, 307) on xpath=//button[contains(., 'Toggle')]
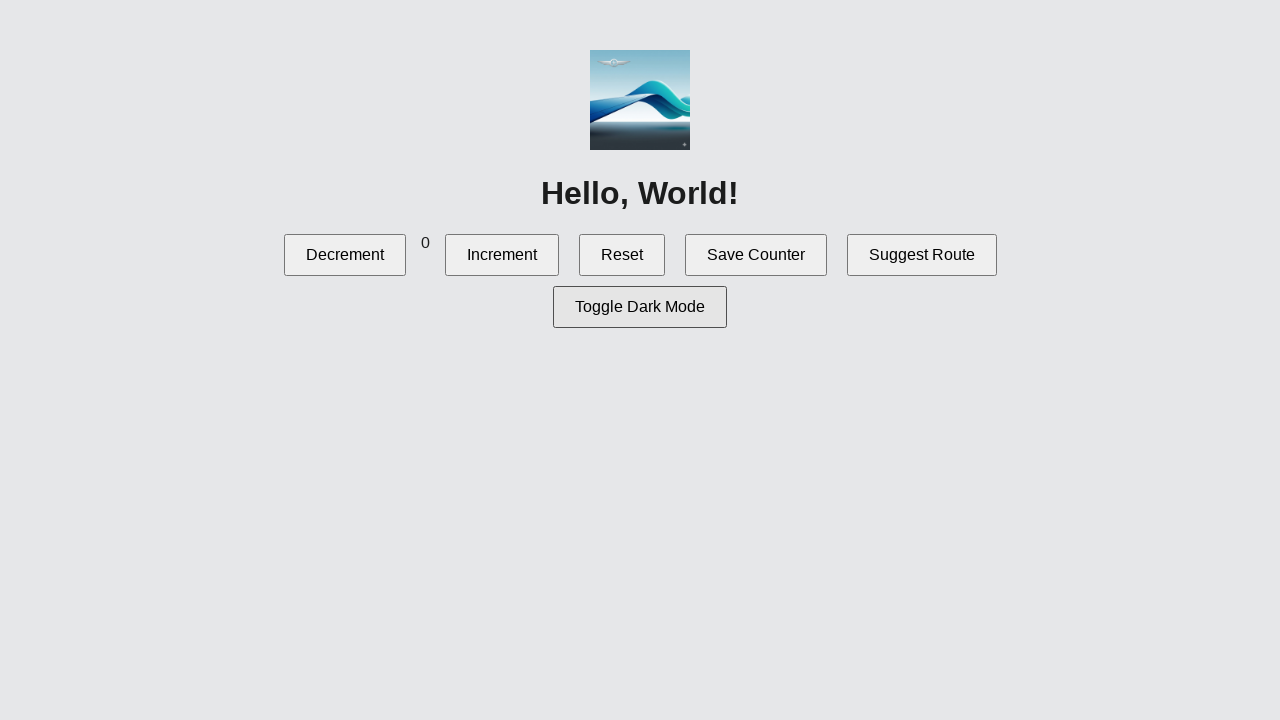

Verified dark mode is enabled
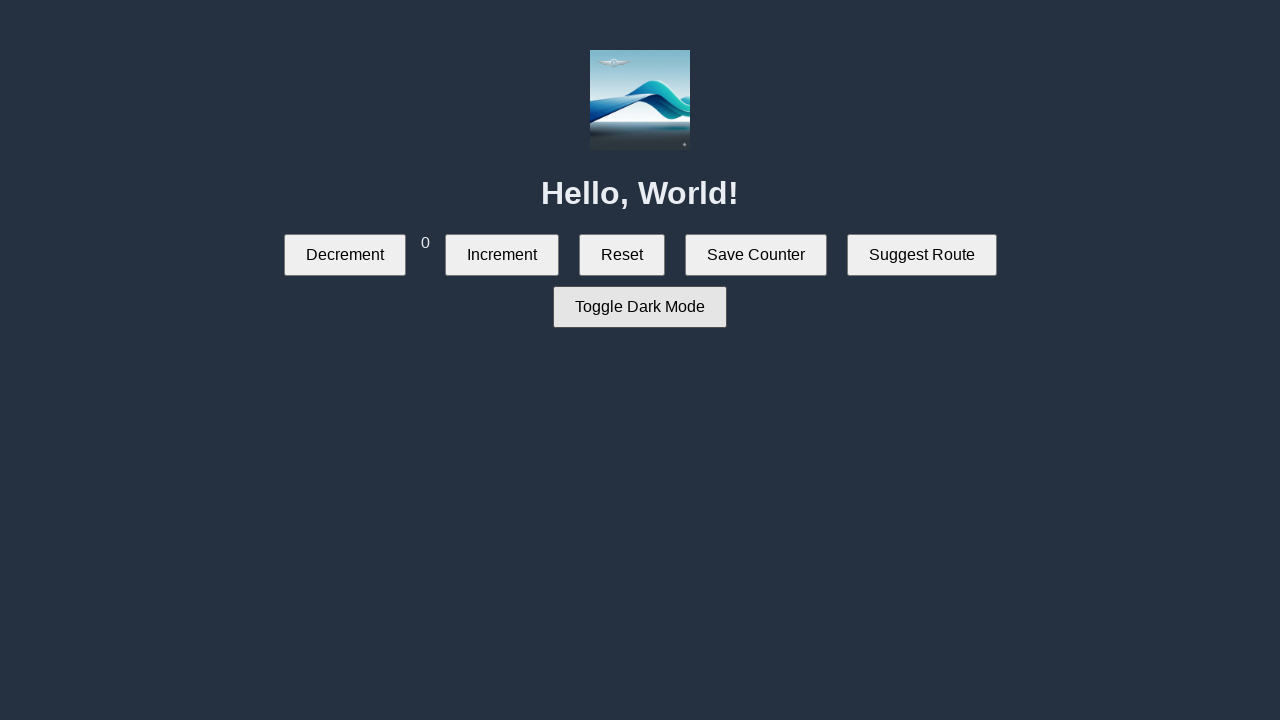

Reloaded page to check dark mode persistence
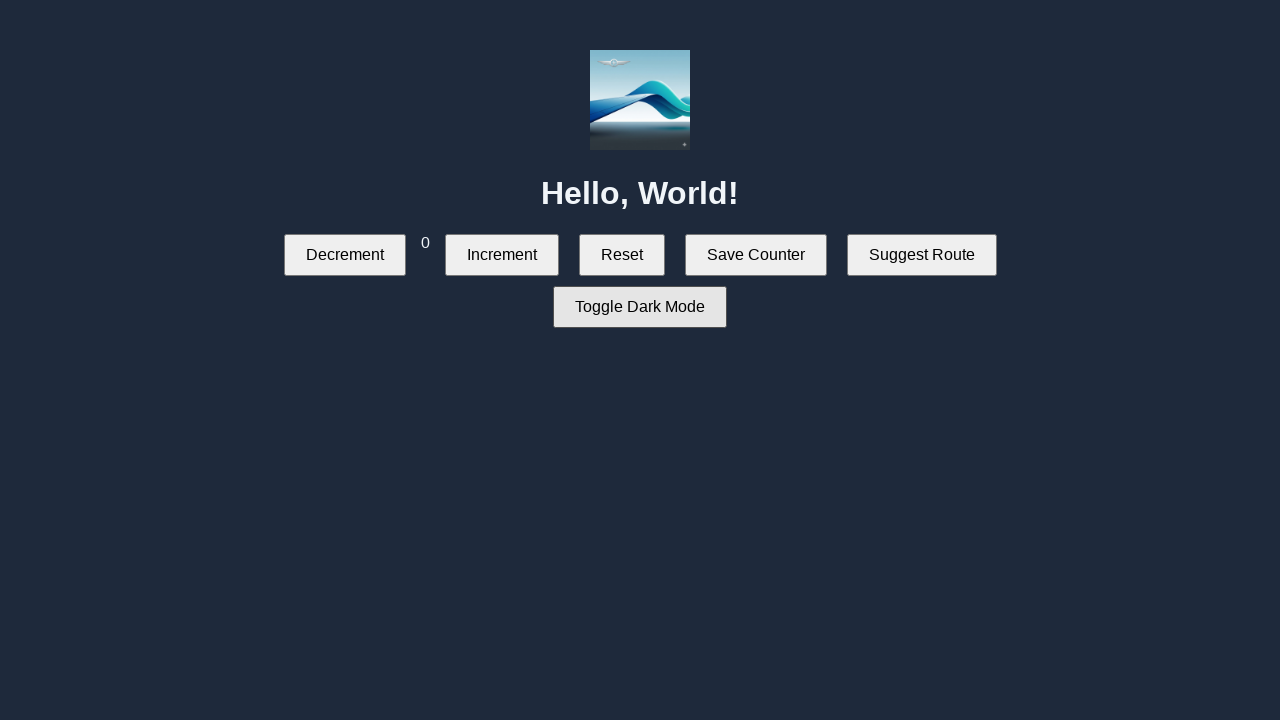

Verified dark mode persists after page reload
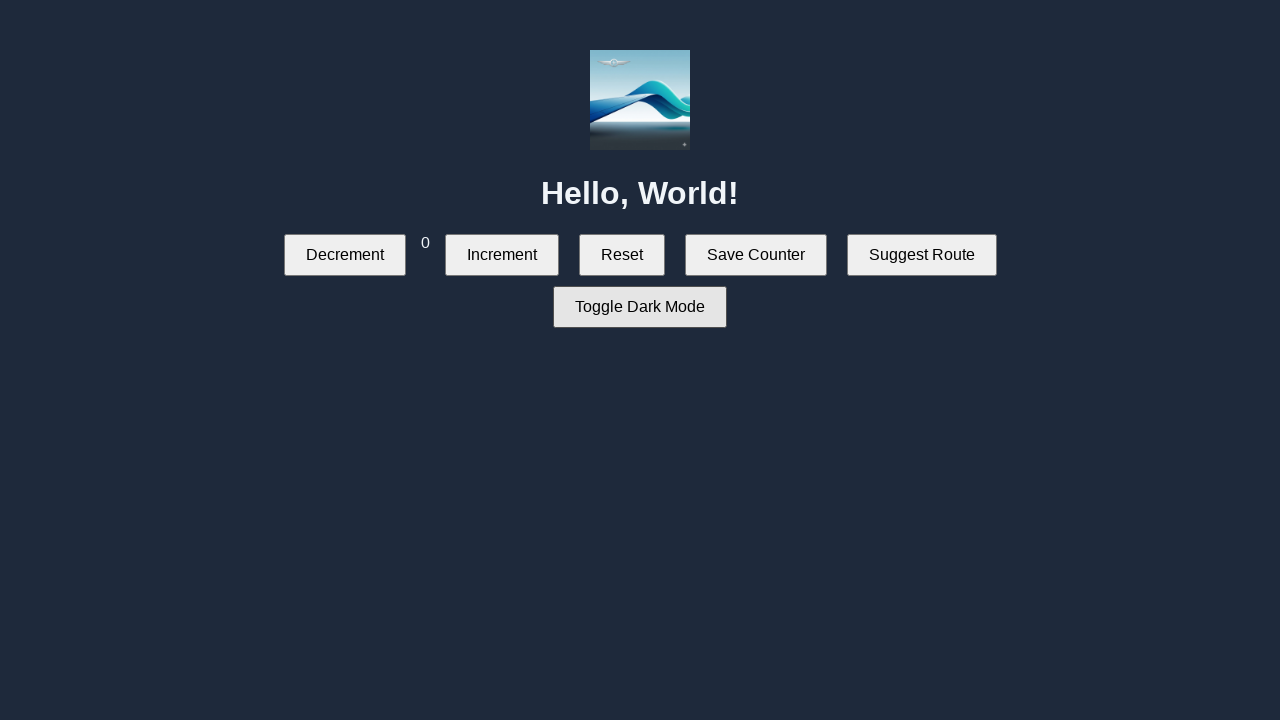

Waited for Suggest Route button to appear
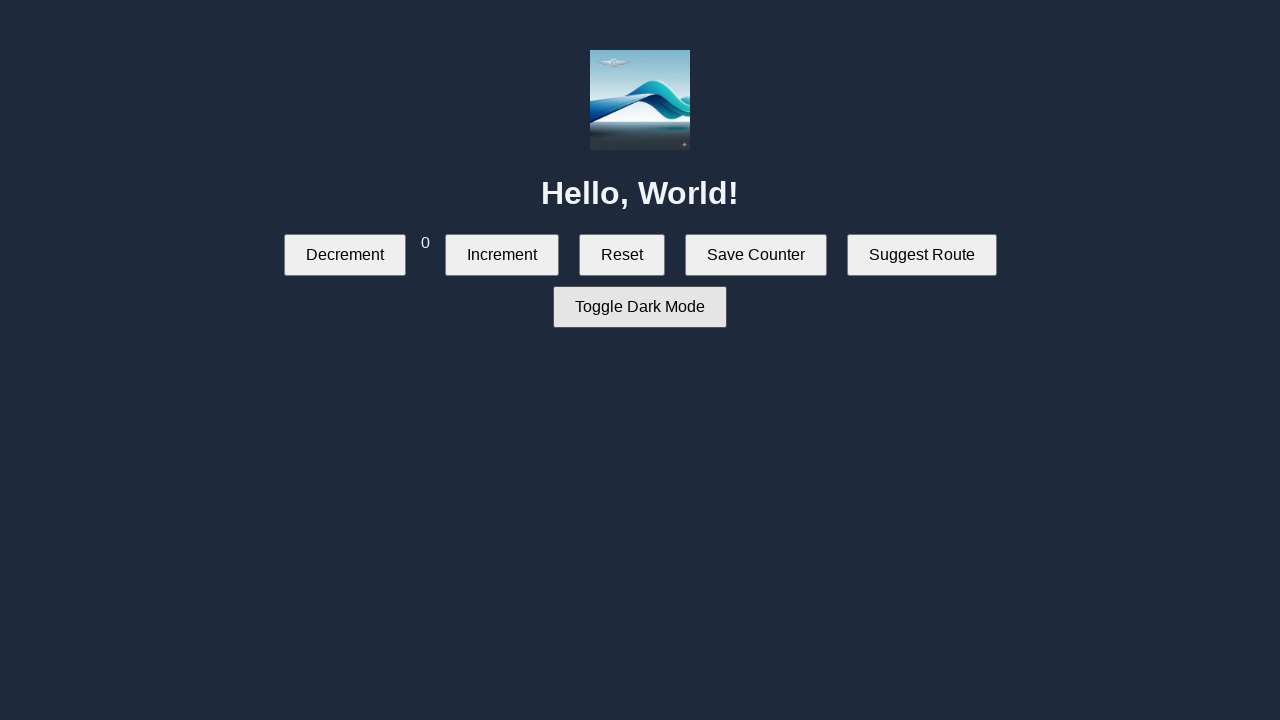

Set up dialog handler to accept alerts
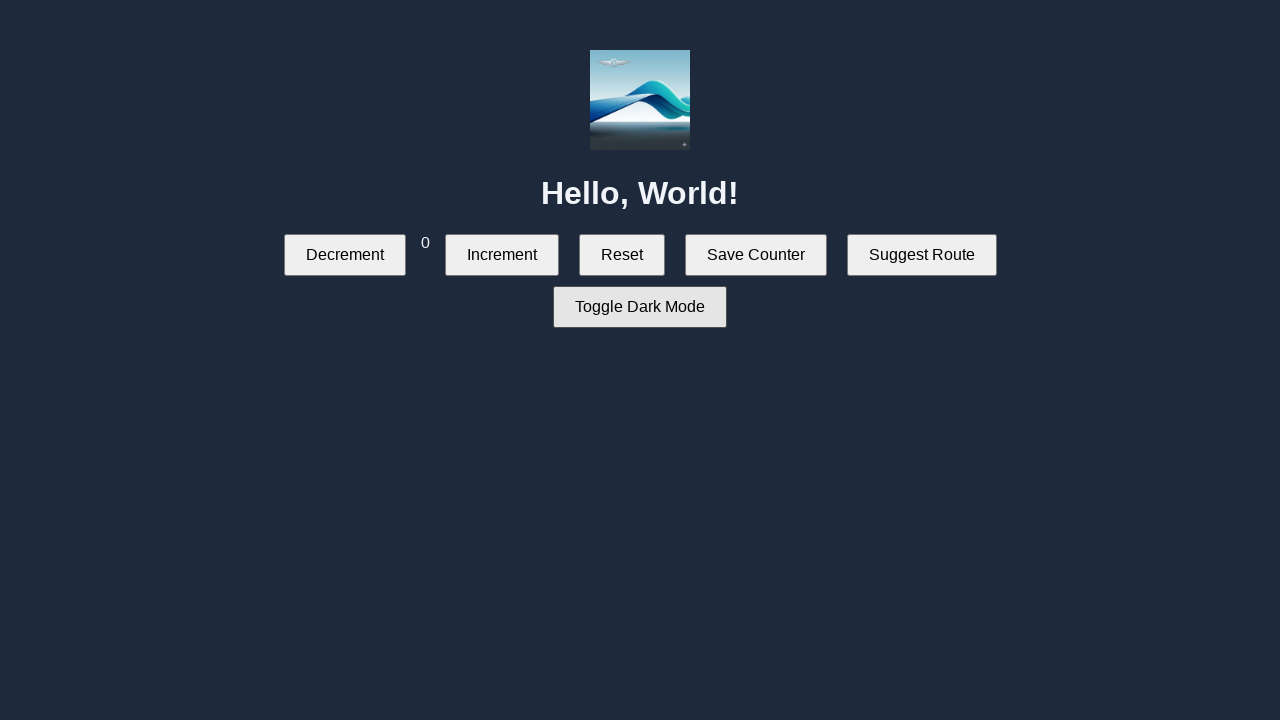

Clicked Suggest Route button and accepted alert at (922, 255) on xpath=//button[contains(., 'Suggest Route')]
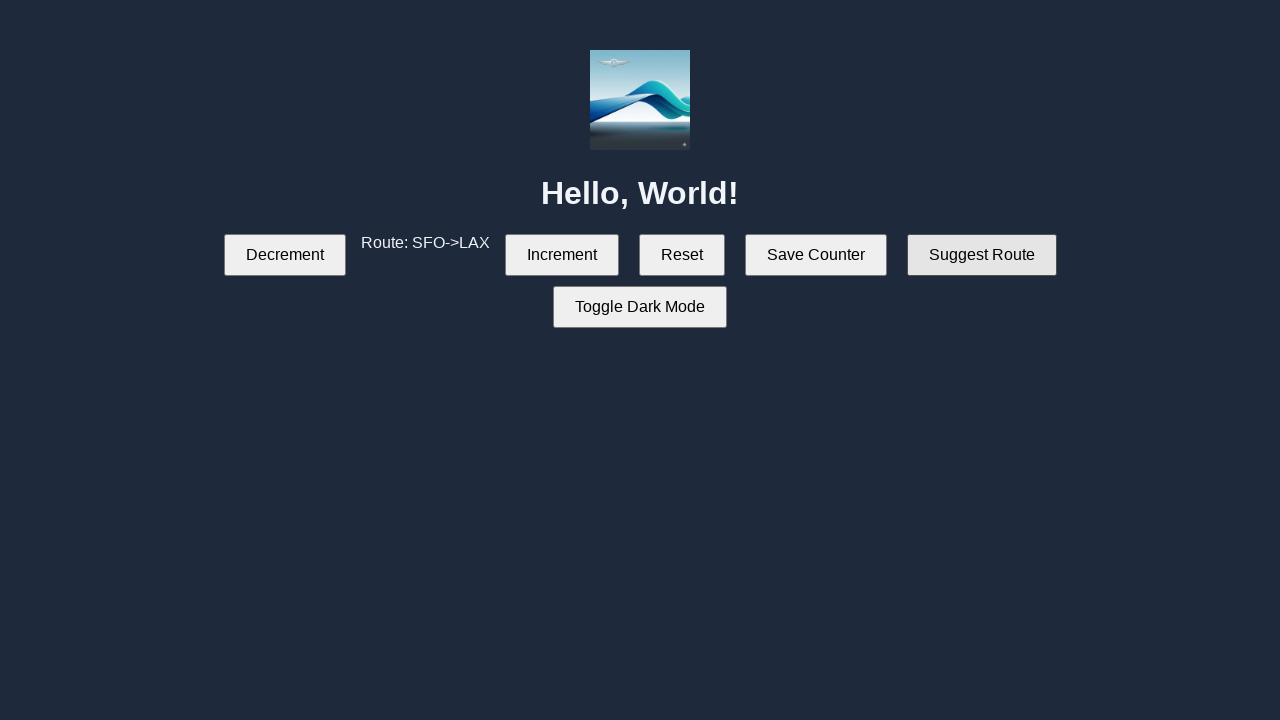

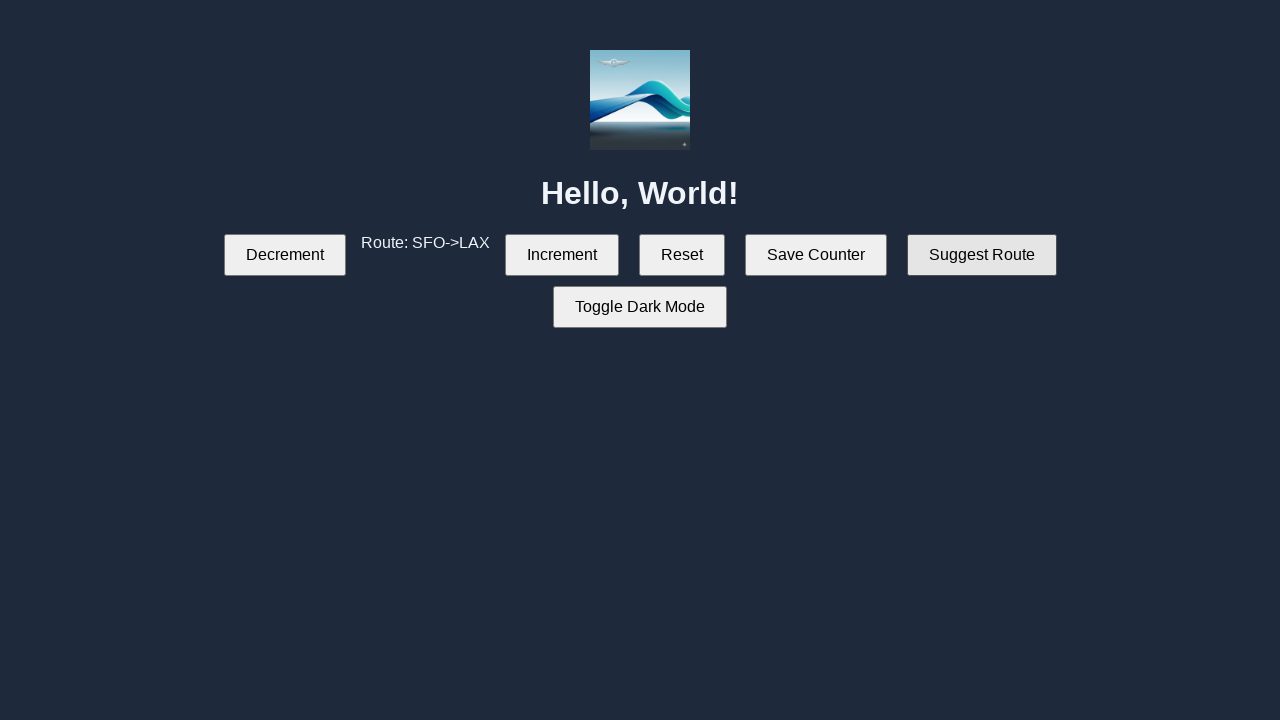